Navigates to the TCS website and maximizes the browser window. The original script also takes a screenshot but that functionality is removed as it's not a core browser automation action.

Starting URL: https://www.tcs.com/

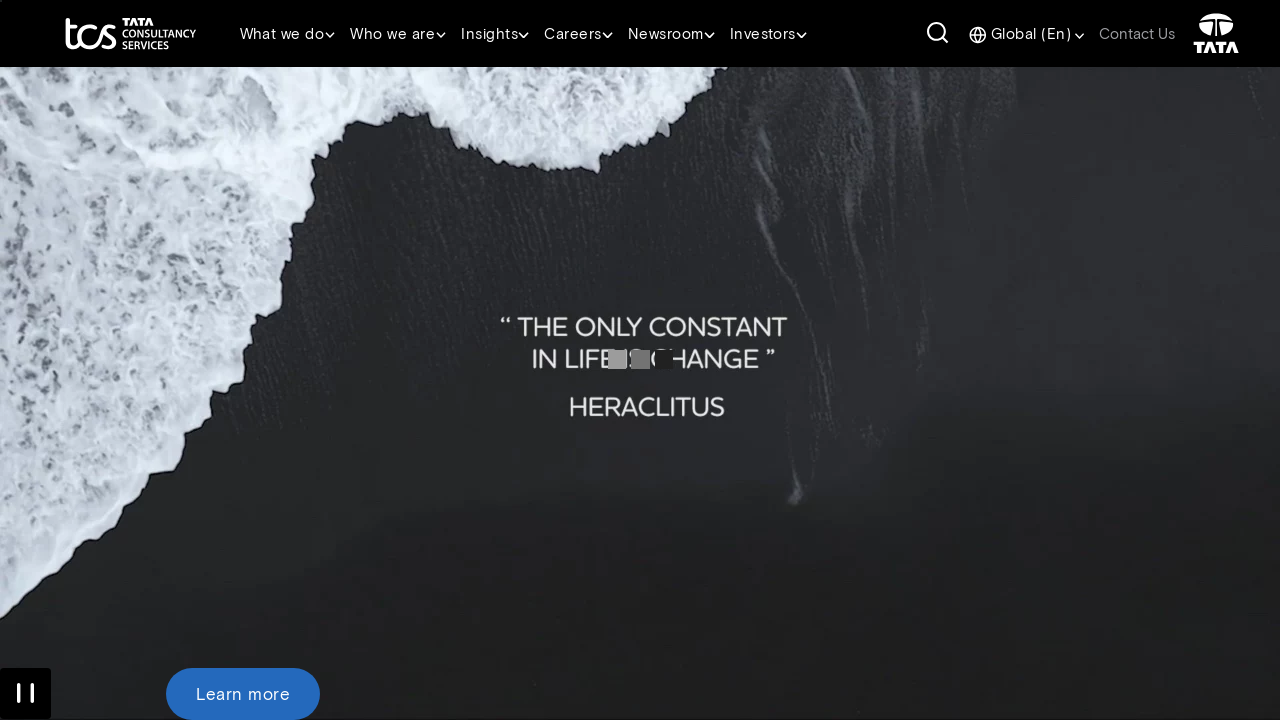

Set viewport size to 1920x1080
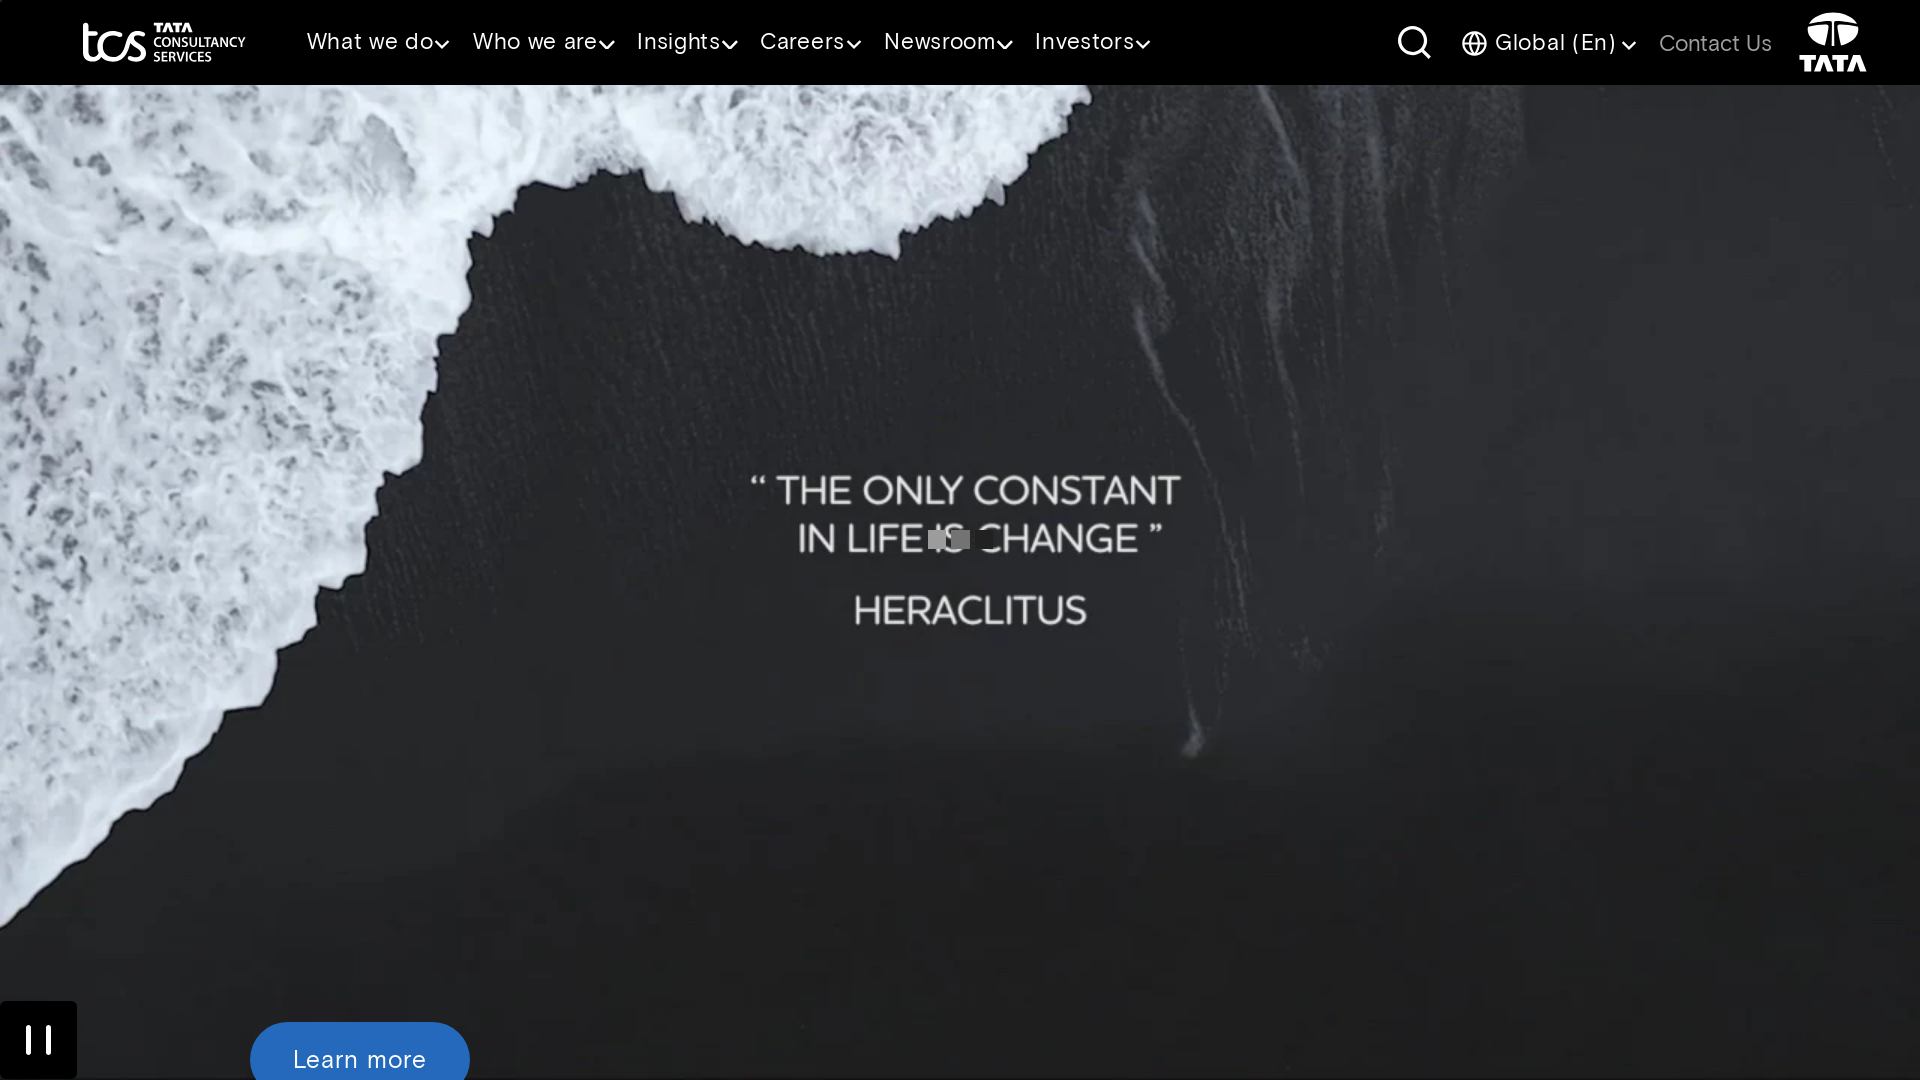

Page DOM content loaded
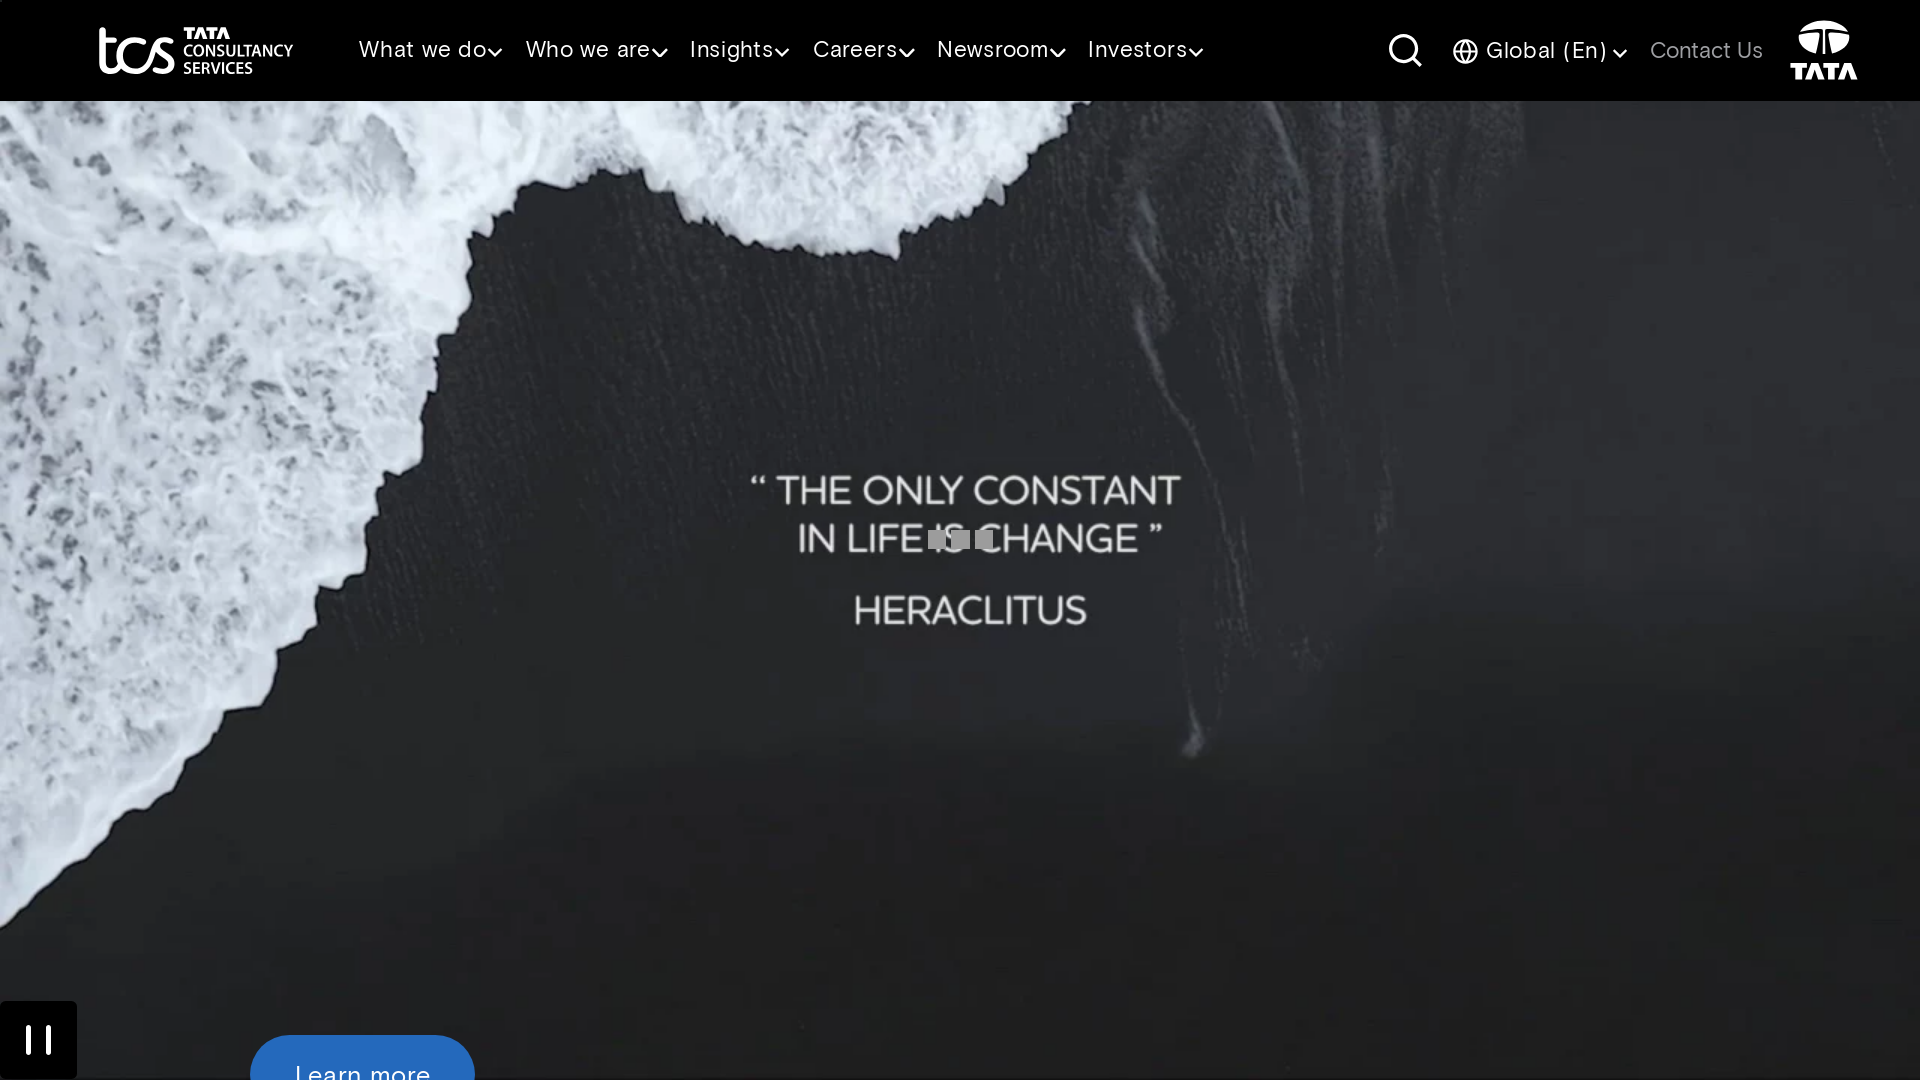

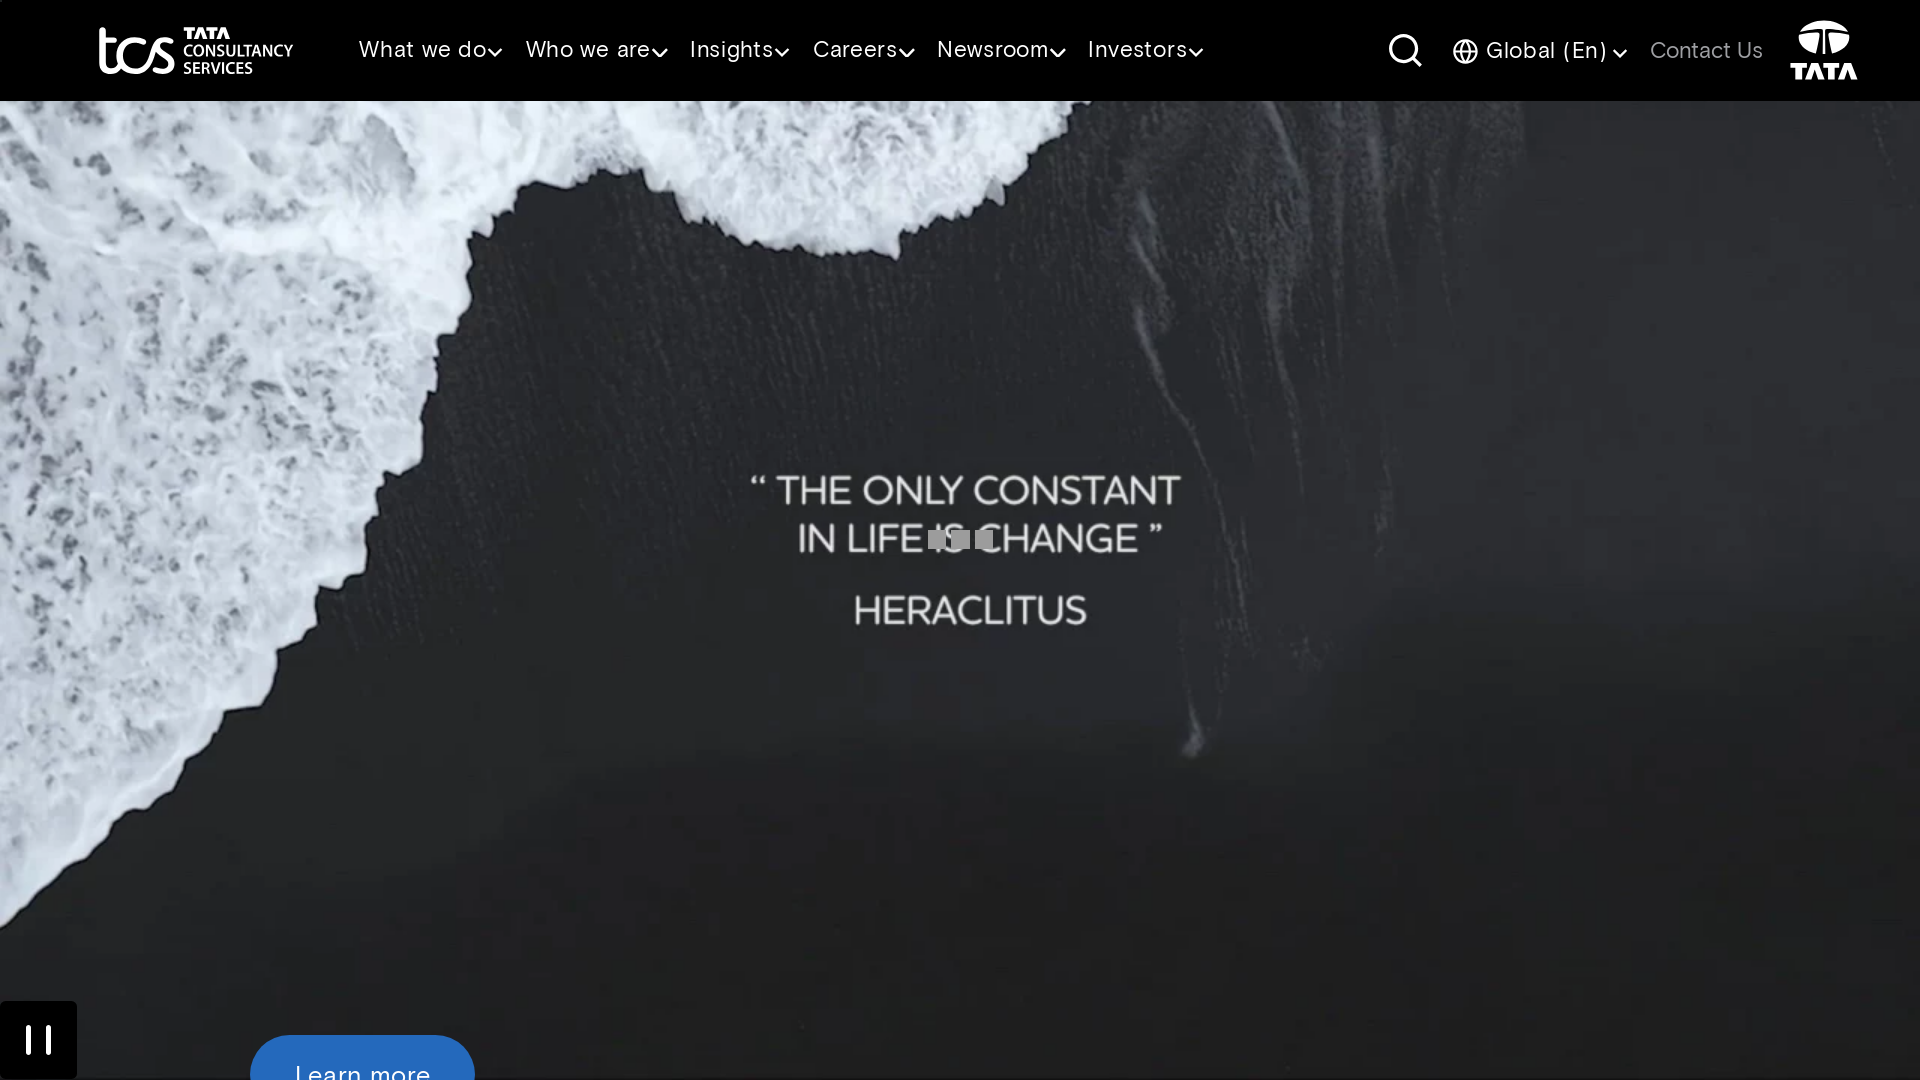